Tests opening a fake modal dialog and closing it by pressing the Enter key on the OK button.

Starting URL: https://testpages.eviltester.com/styled/alerts/fake-alert-test.html

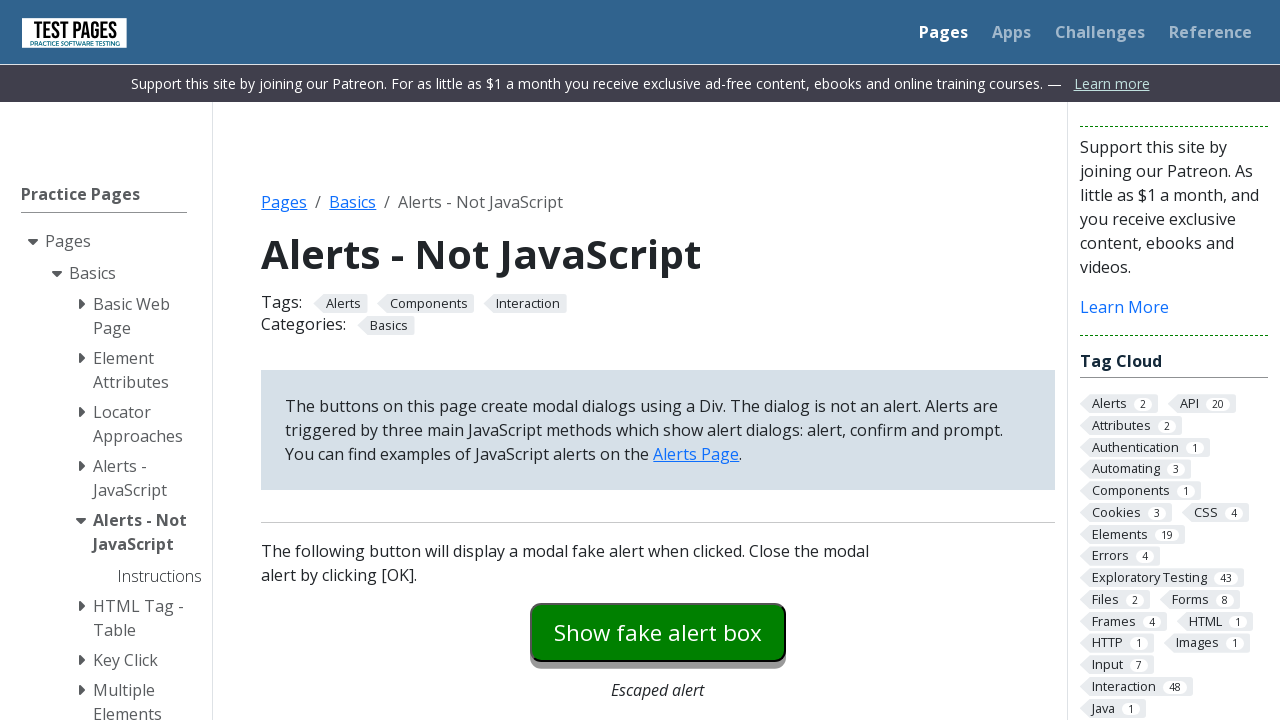

Clicked button to trigger the fake modal dialog at (658, 360) on #modaldialog
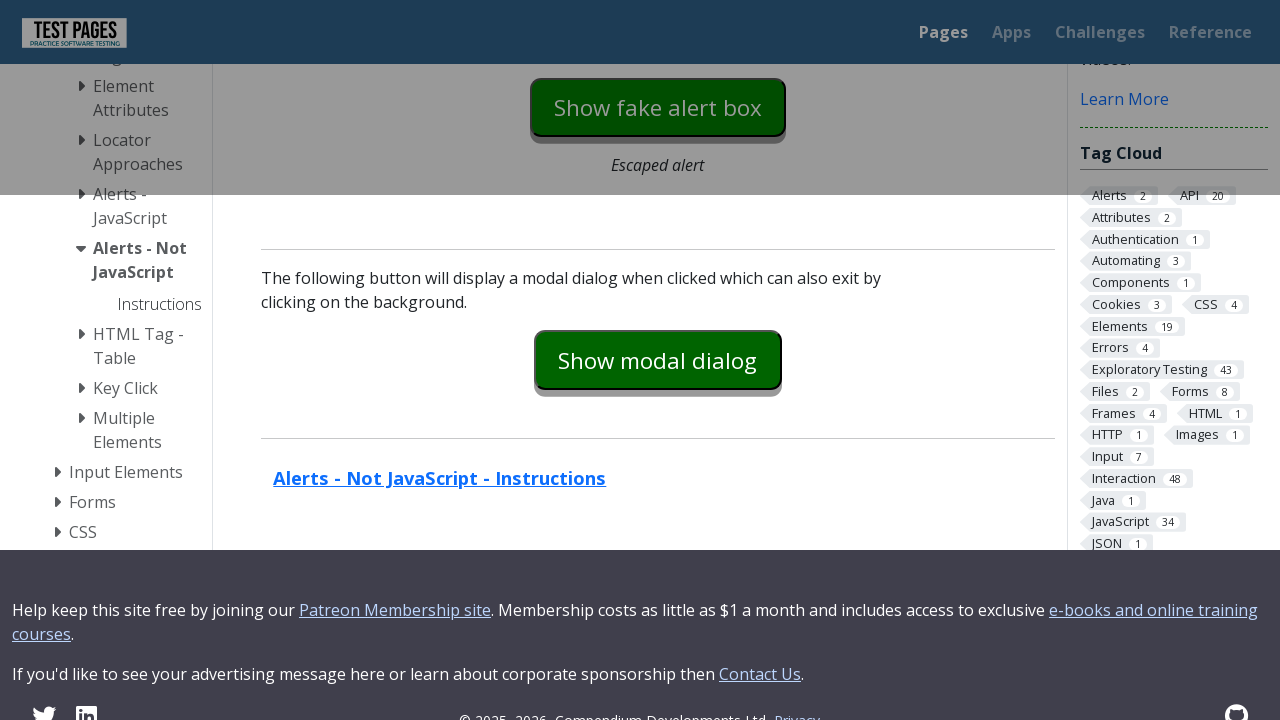

Modal dialog appeared and is now visible
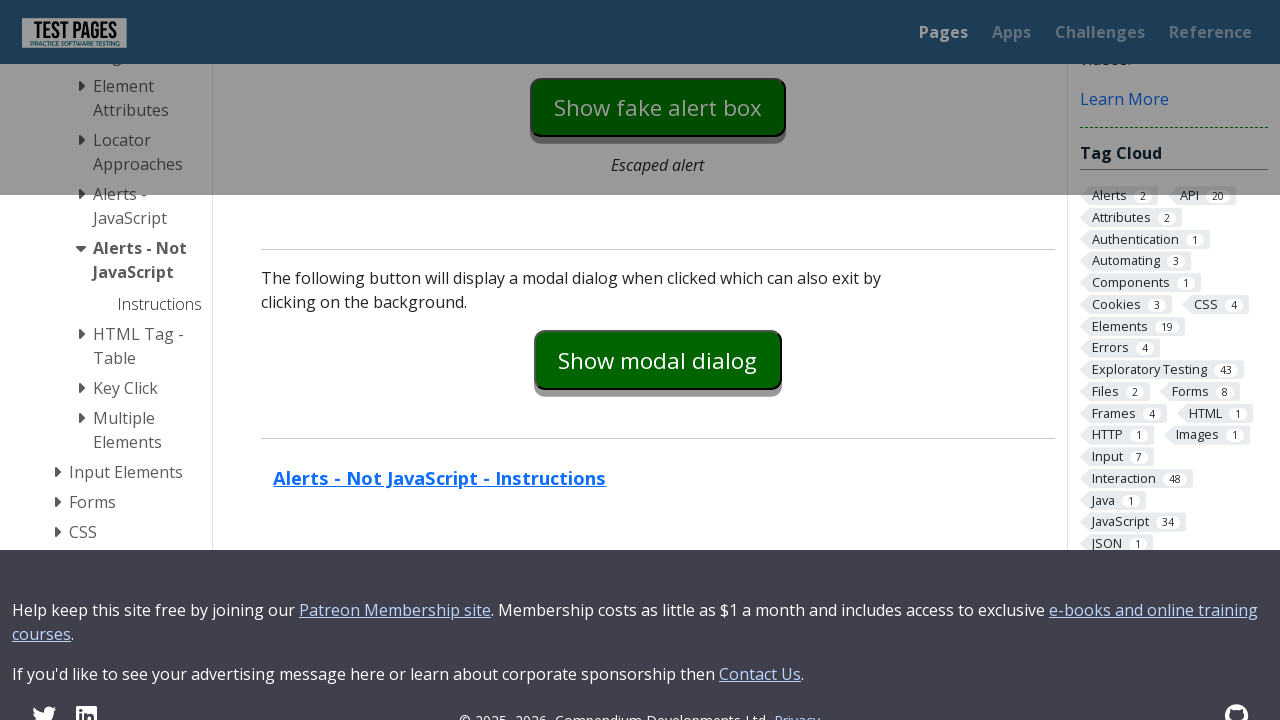

Pressed Enter key on the OK button to close the modal on #dialog-ok
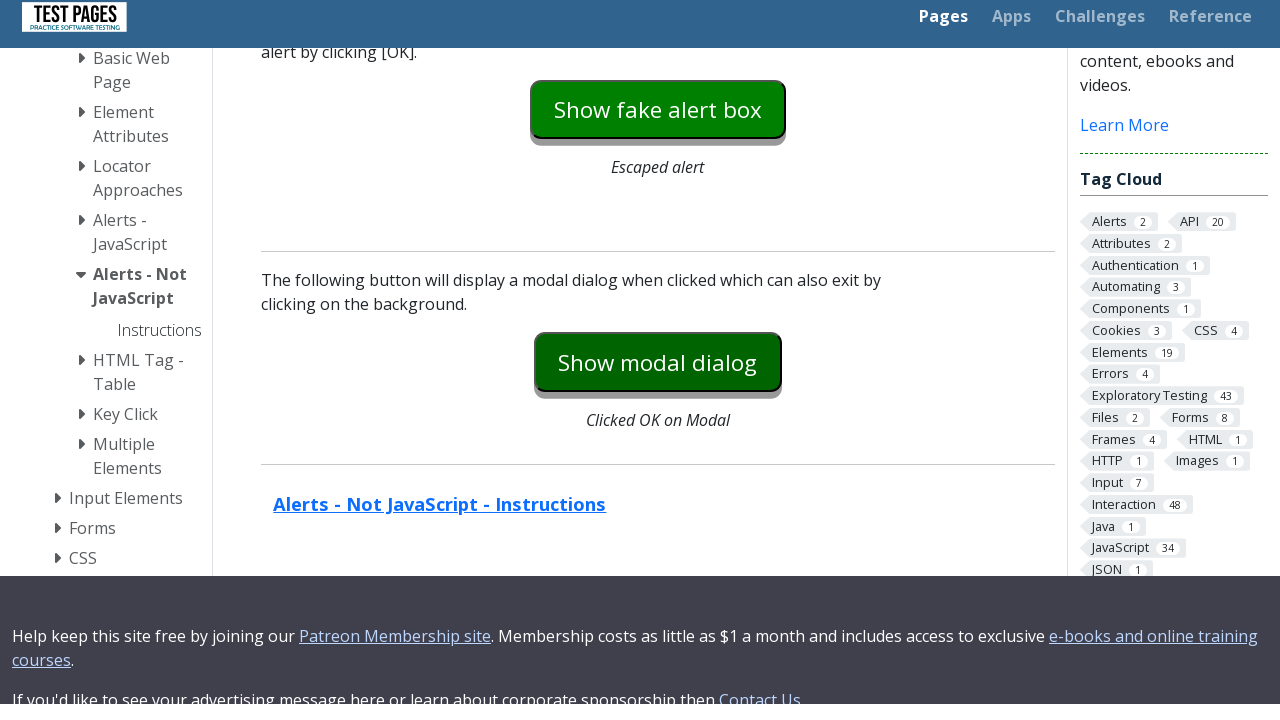

Modal dialog closed and is no longer visible
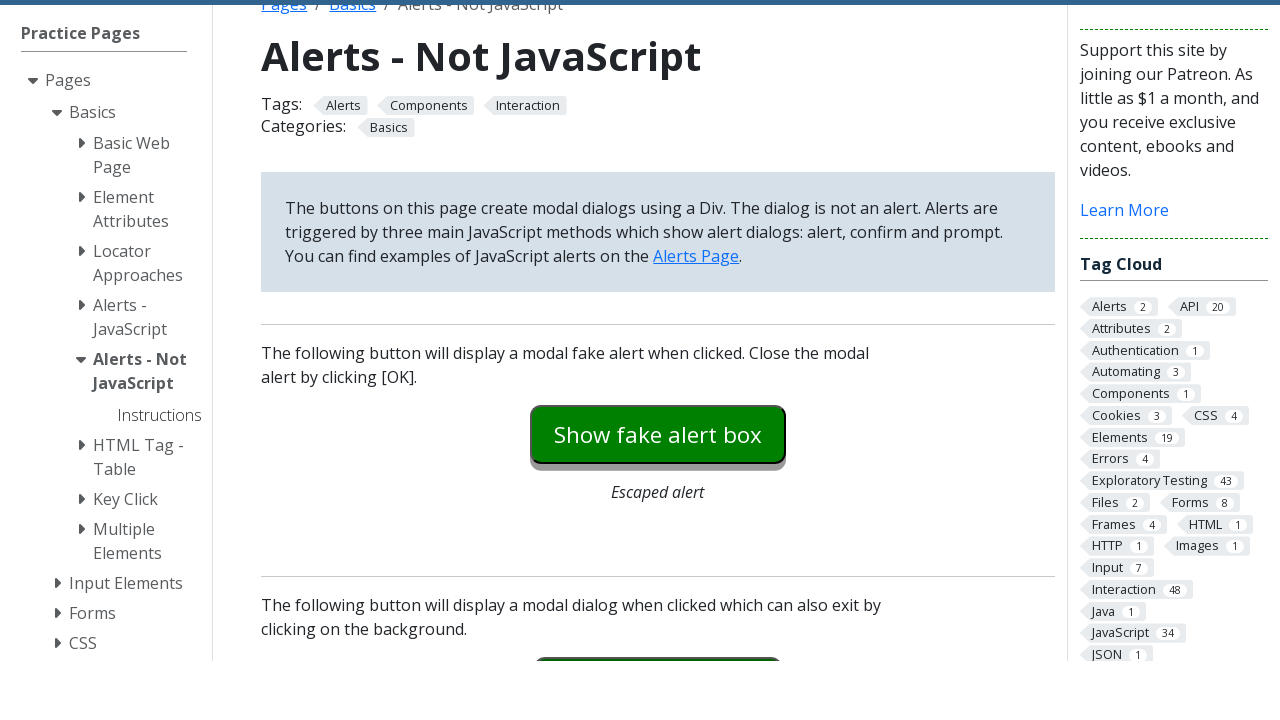

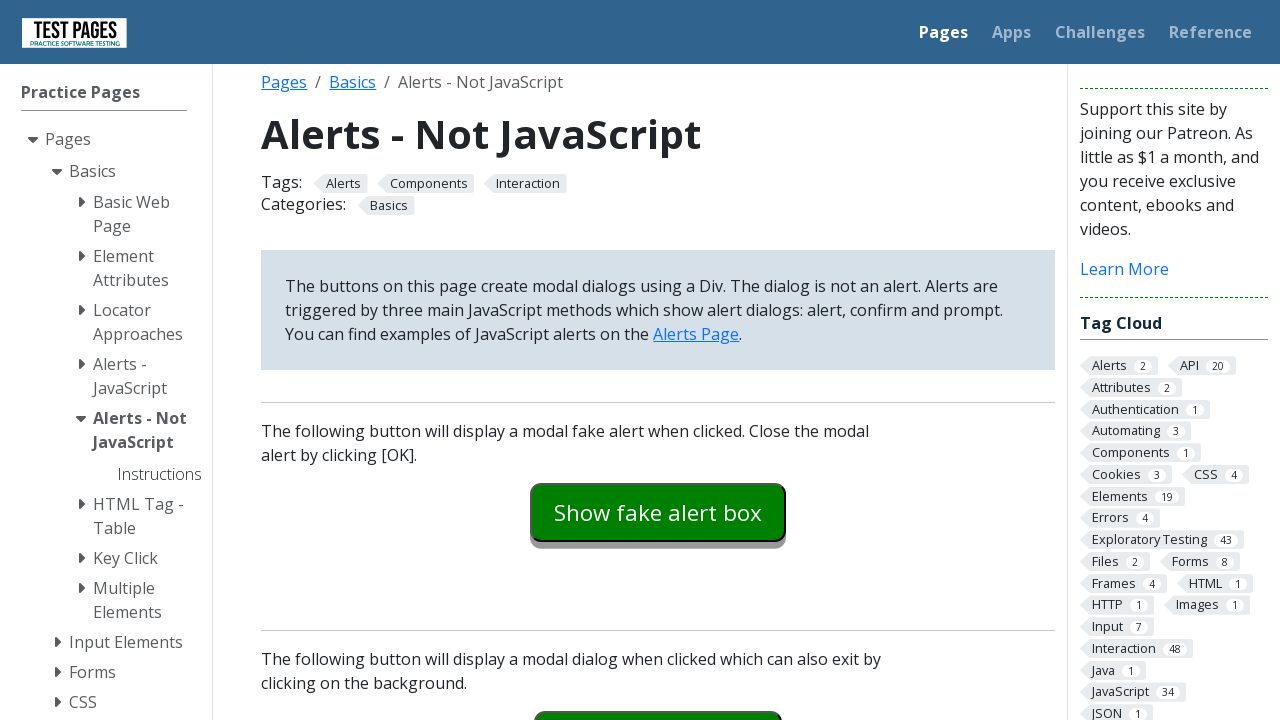